Tests drag and drop functionality on jQuery UI's droppable demo page by dragging an element and dropping it onto a target area within an iframe.

Starting URL: https://jqueryui.com/droppable/

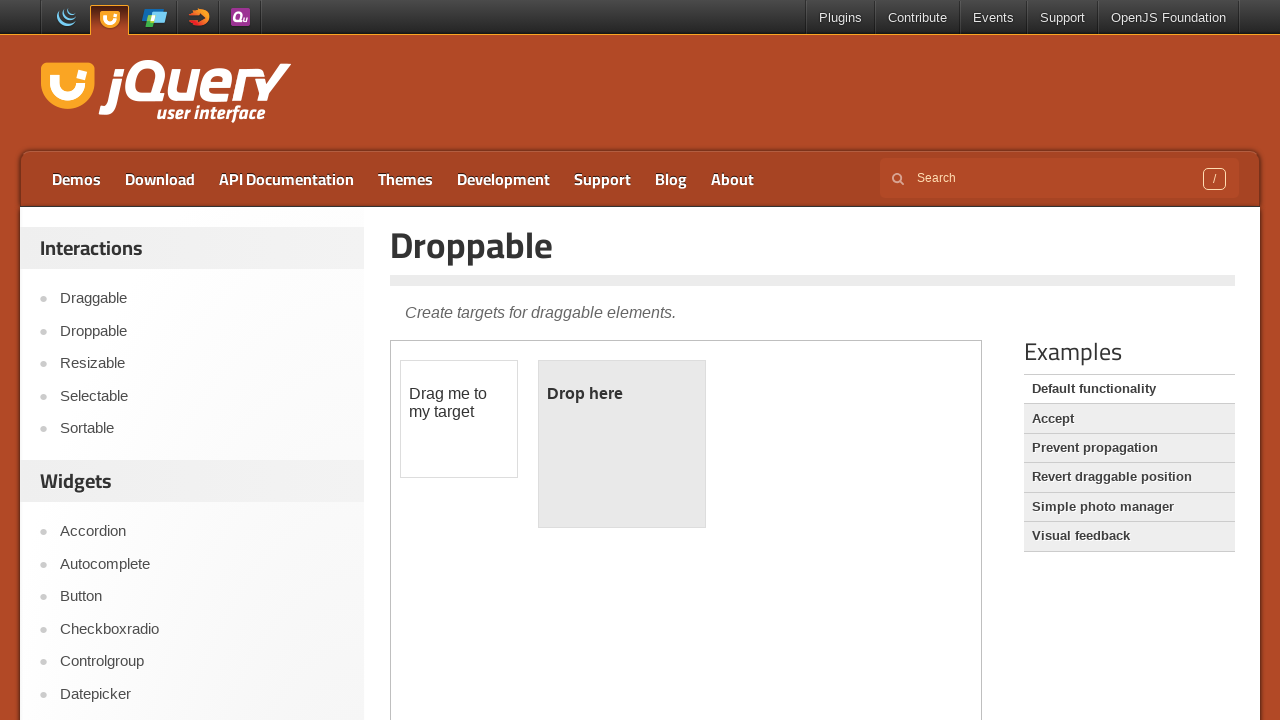

Located the demo iframe containing drag and drop elements
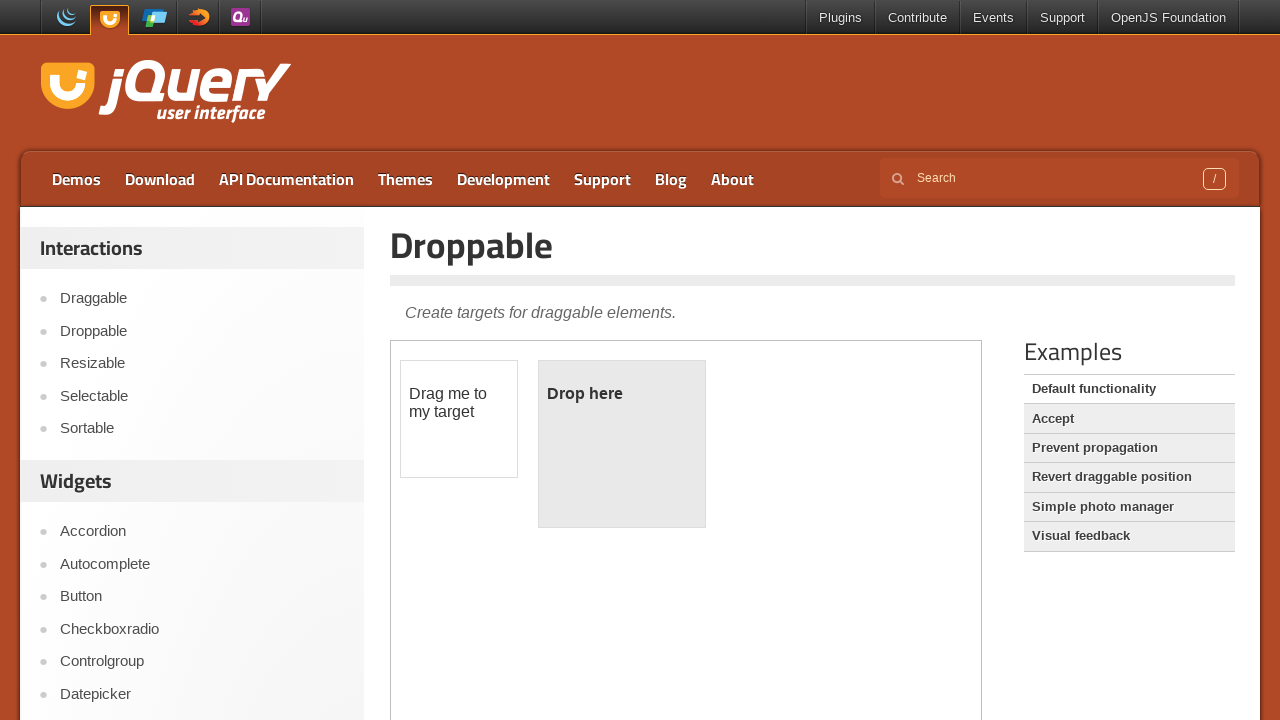

Located the draggable element with ID 'draggable'
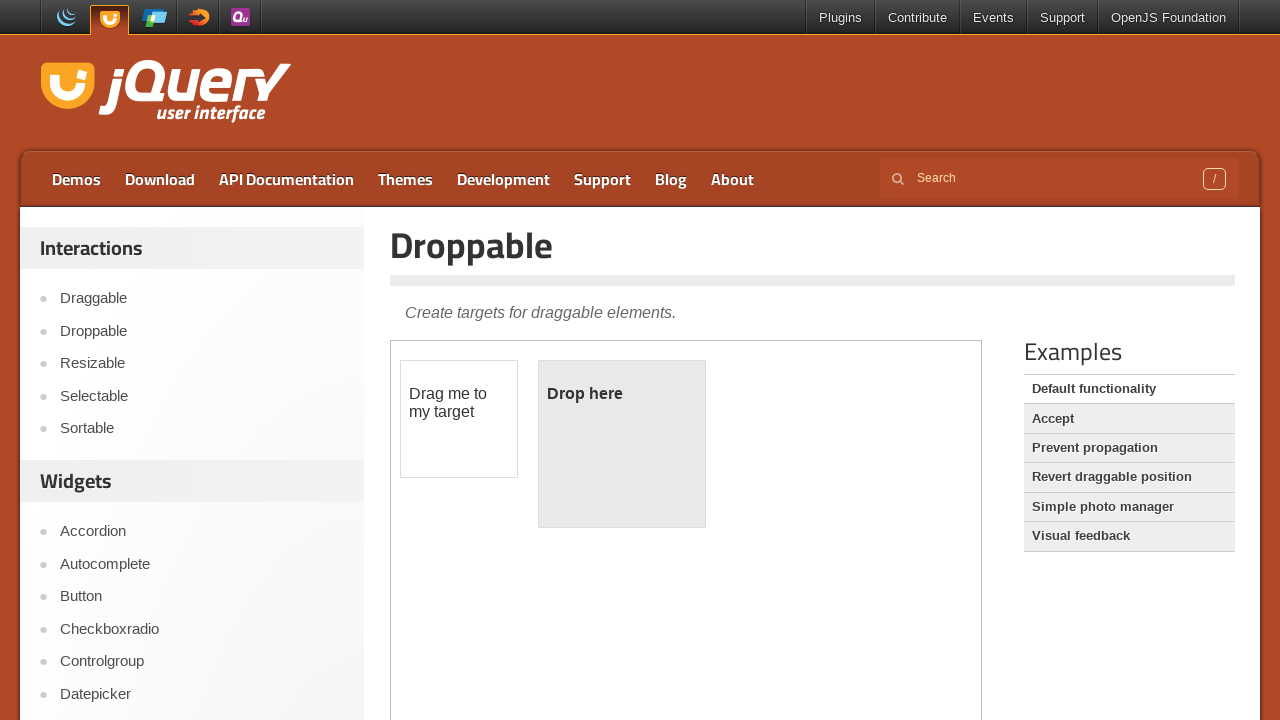

Located the droppable target element with ID 'droppable'
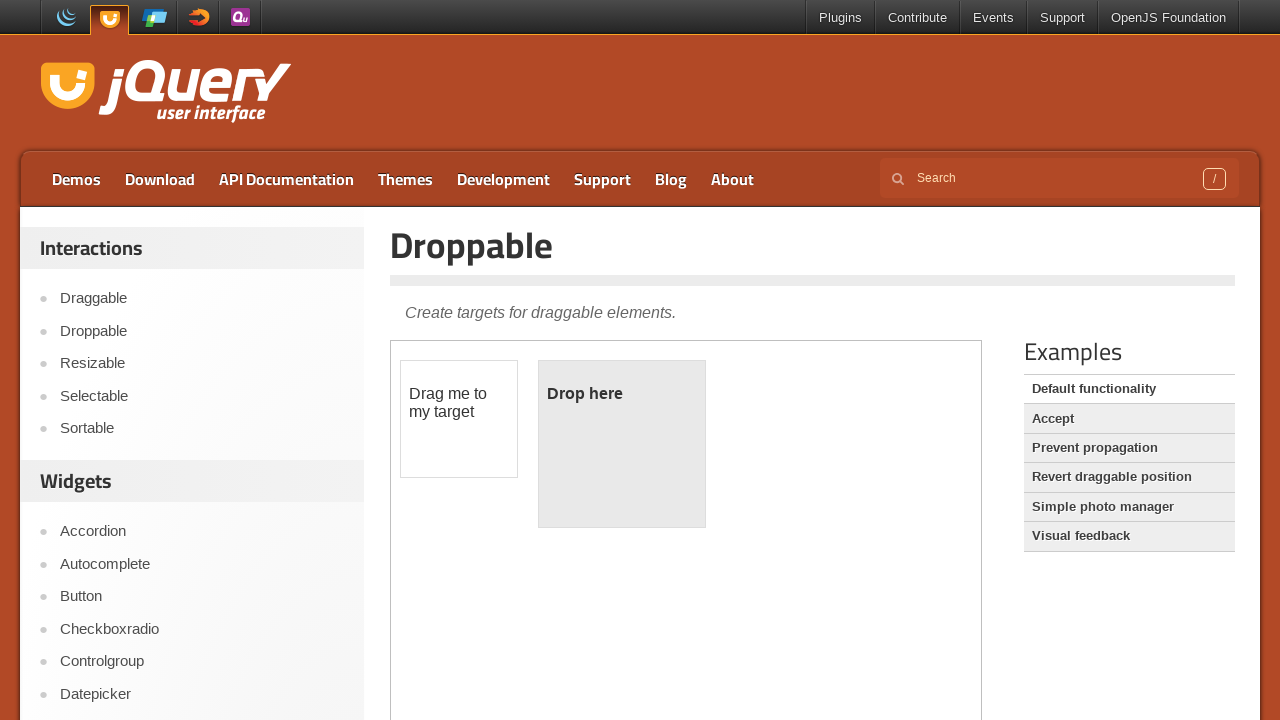

Dragged the draggable element onto the droppable target area at (622, 444)
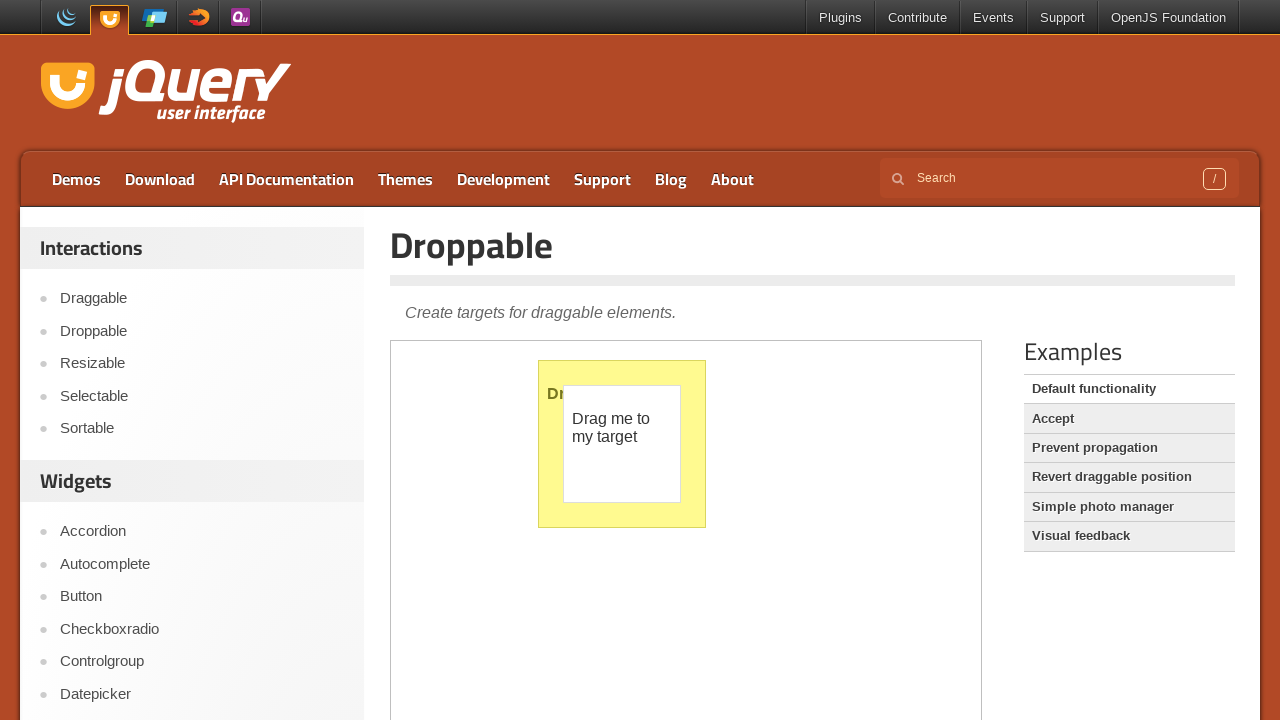

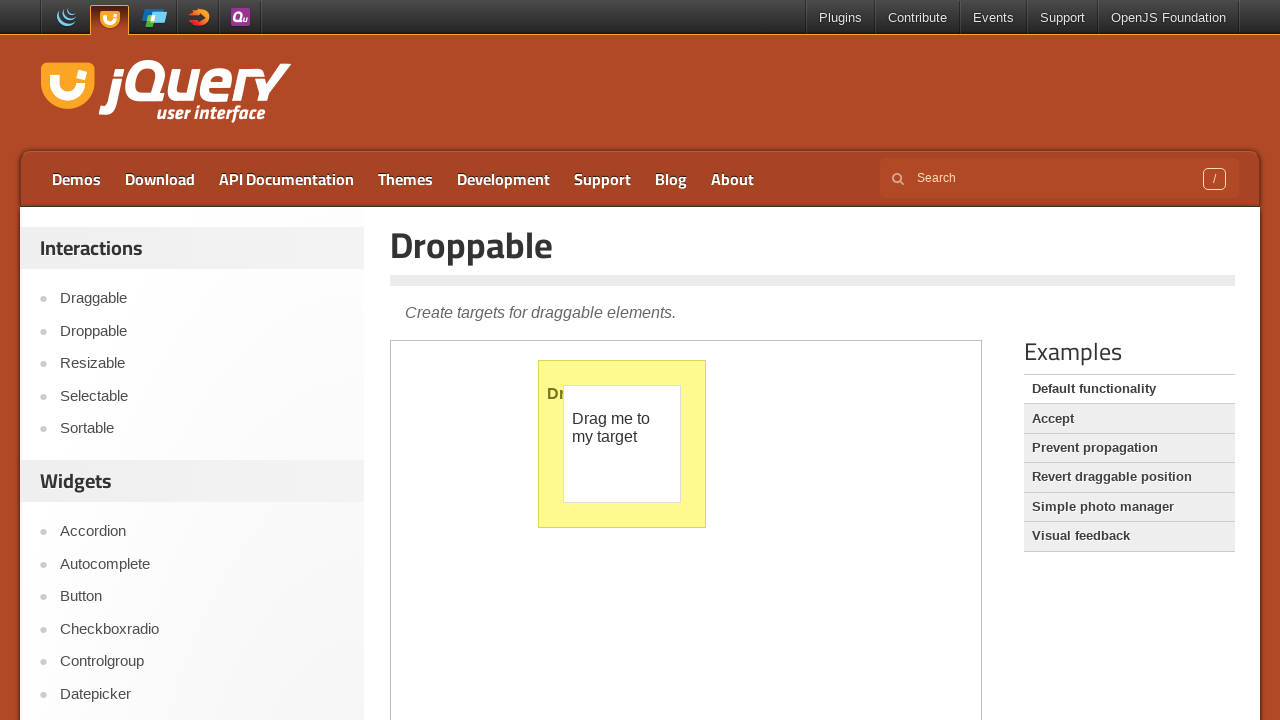